Tests a more resilient approach to multiple window handling by storing the original window handle before clicking a link that opens a new window, then switching between windows and verifying page titles.

Starting URL: http://the-internet.herokuapp.com/windows

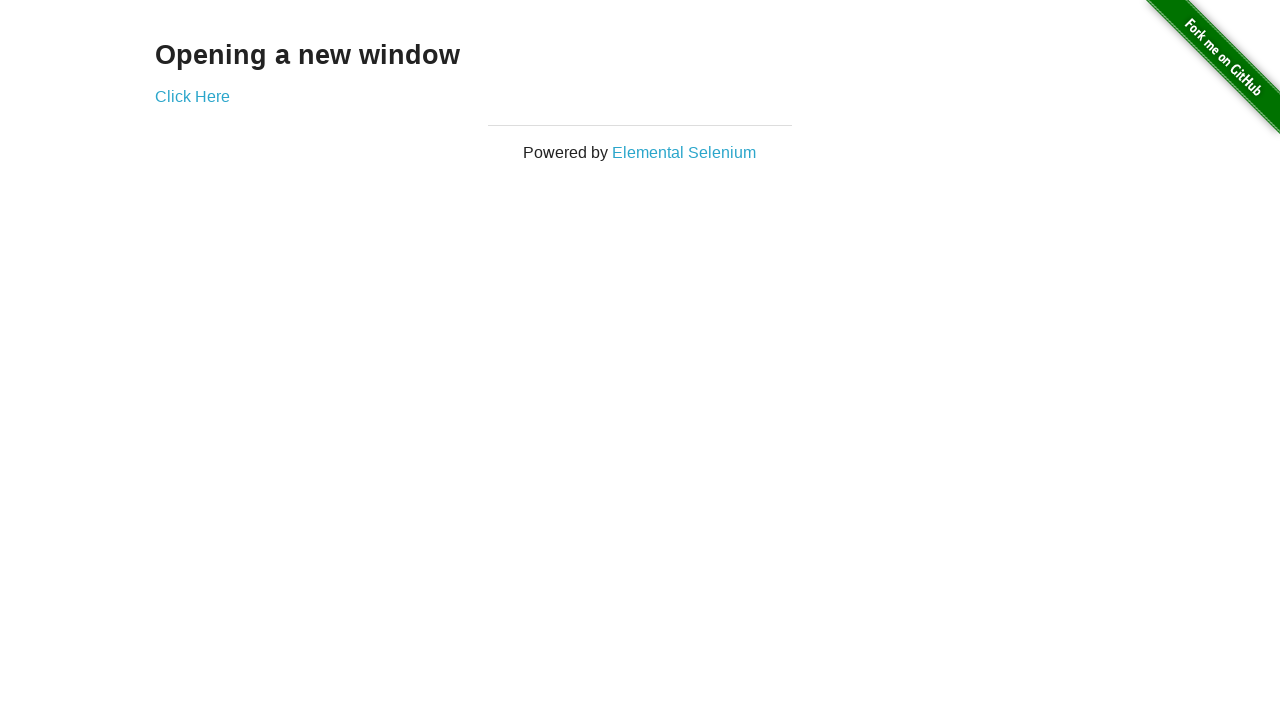

Stored reference to original page
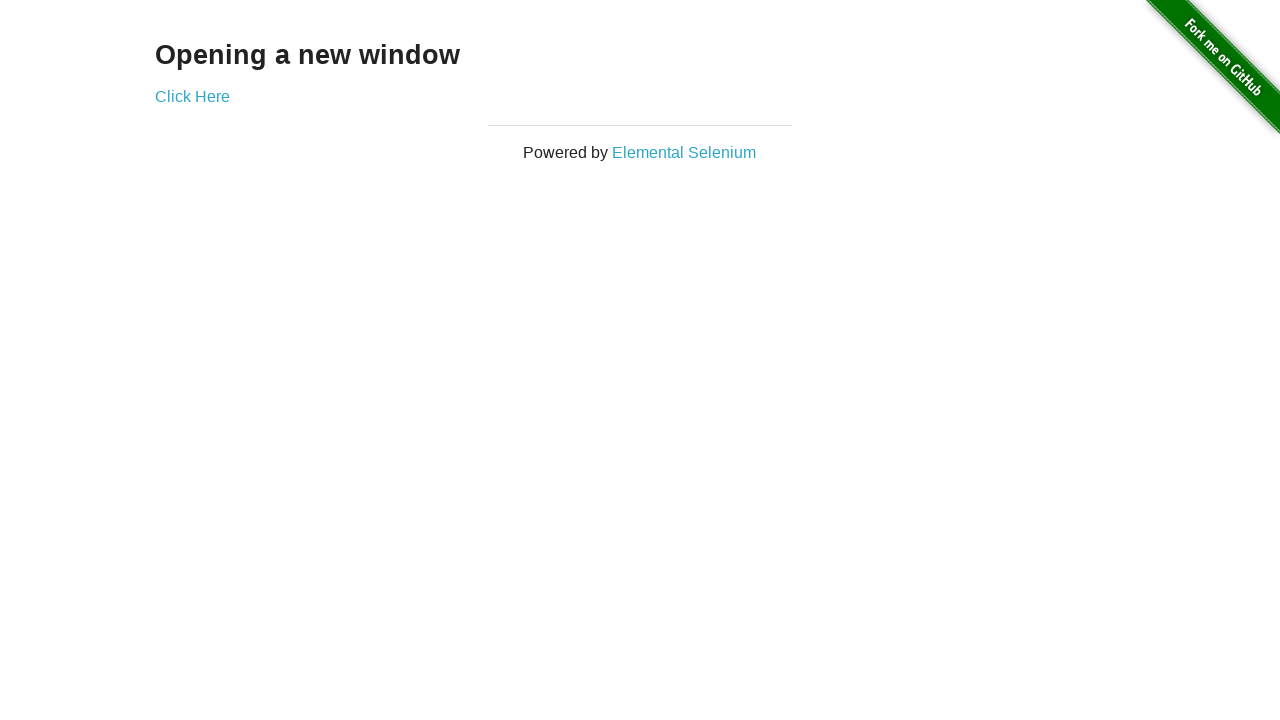

Clicked link that opens new window at (192, 96) on .example a
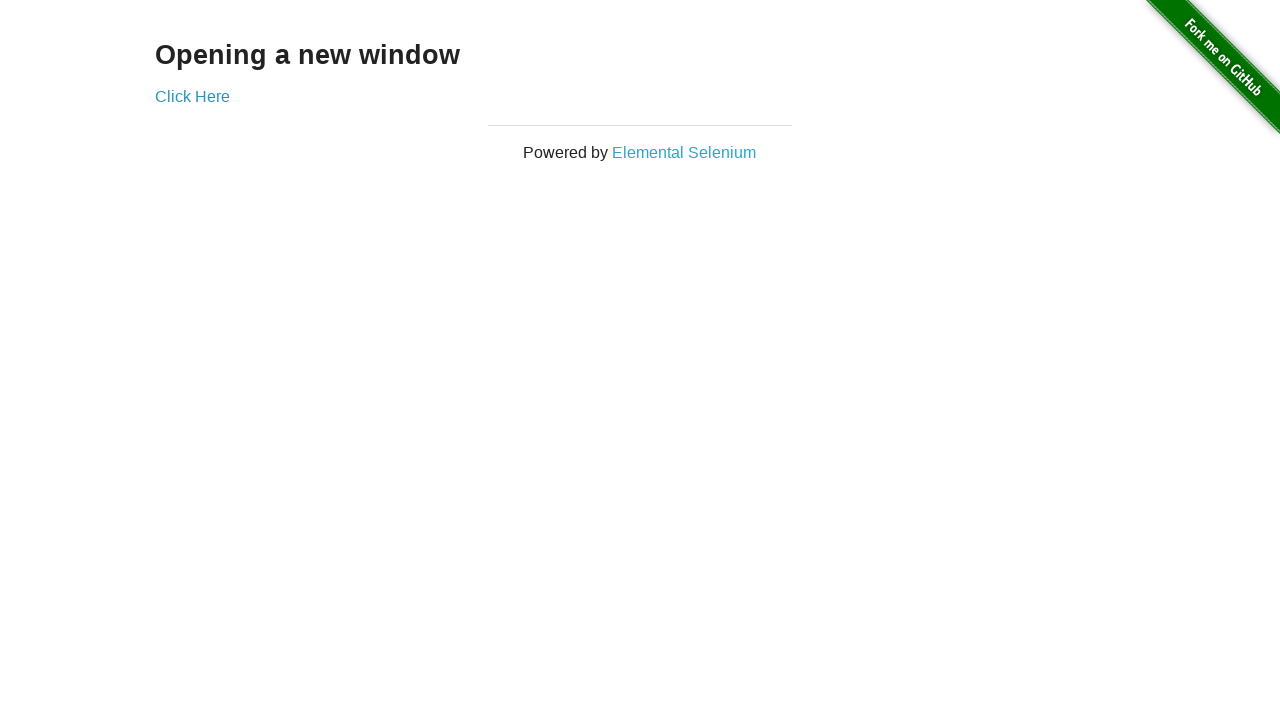

New window page object captured
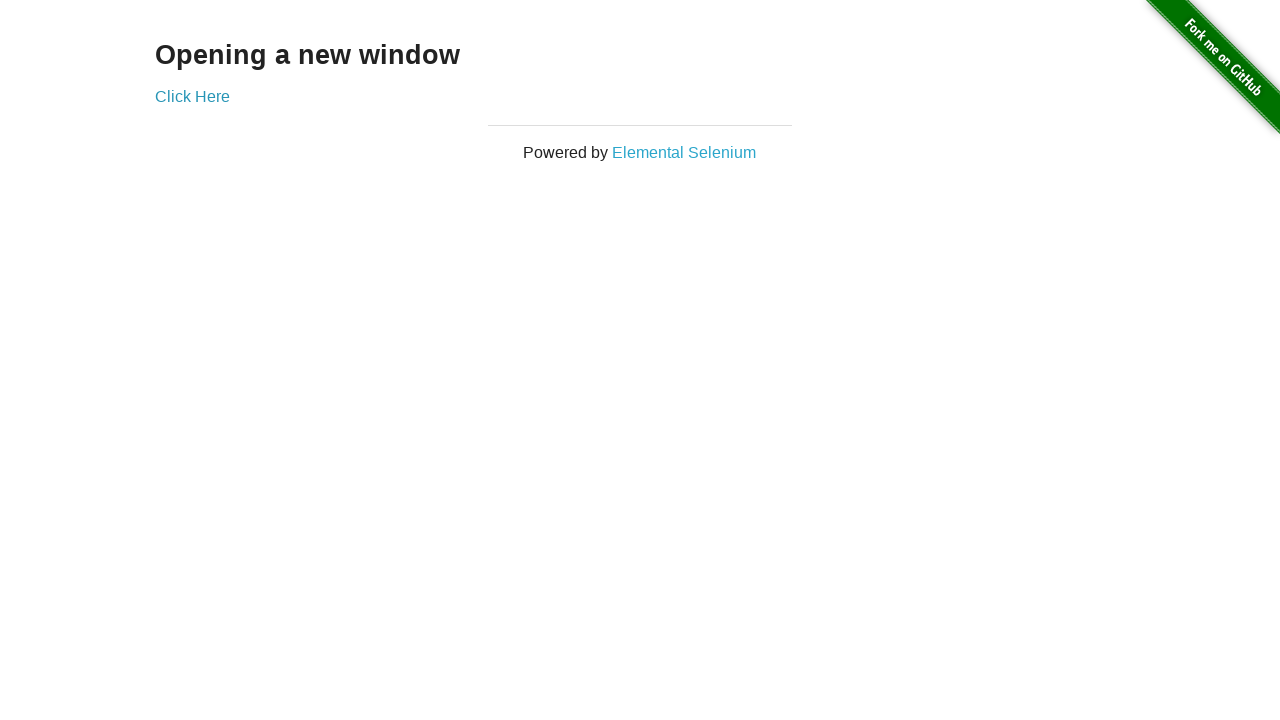

Brought original page to front
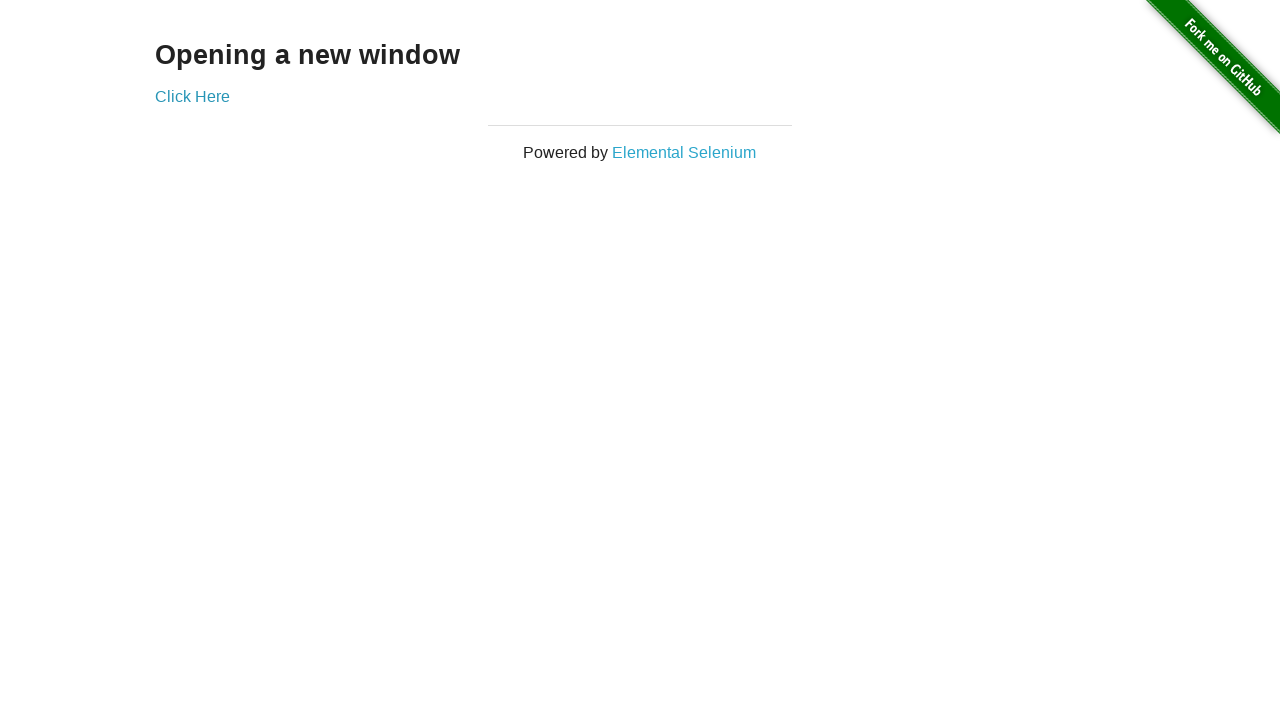

Verified original page title is not 'New Window'
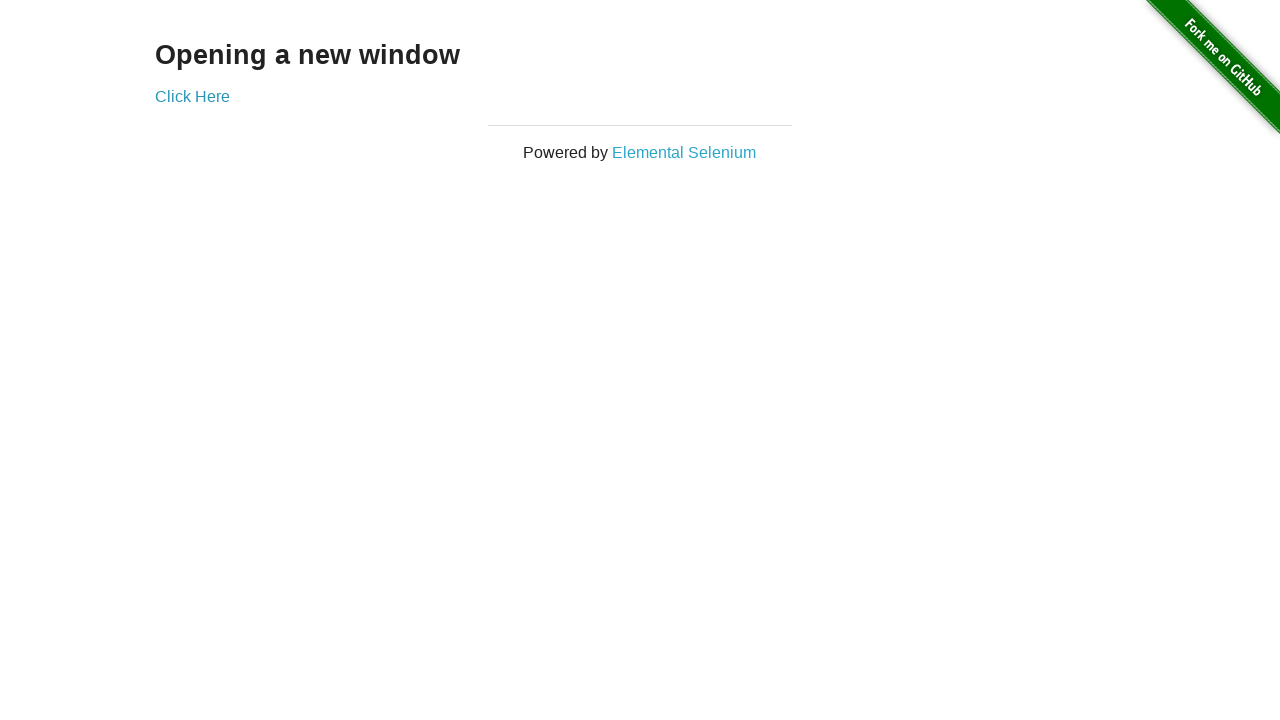

Brought new page to front
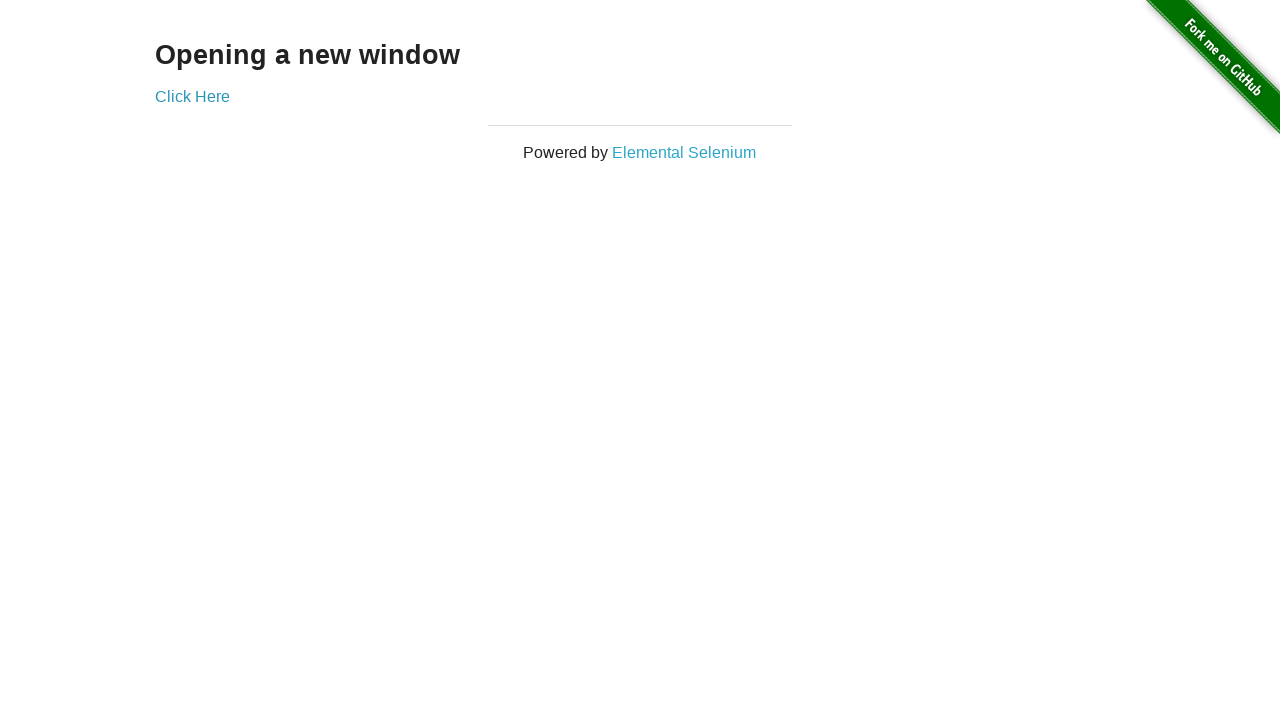

New page fully loaded
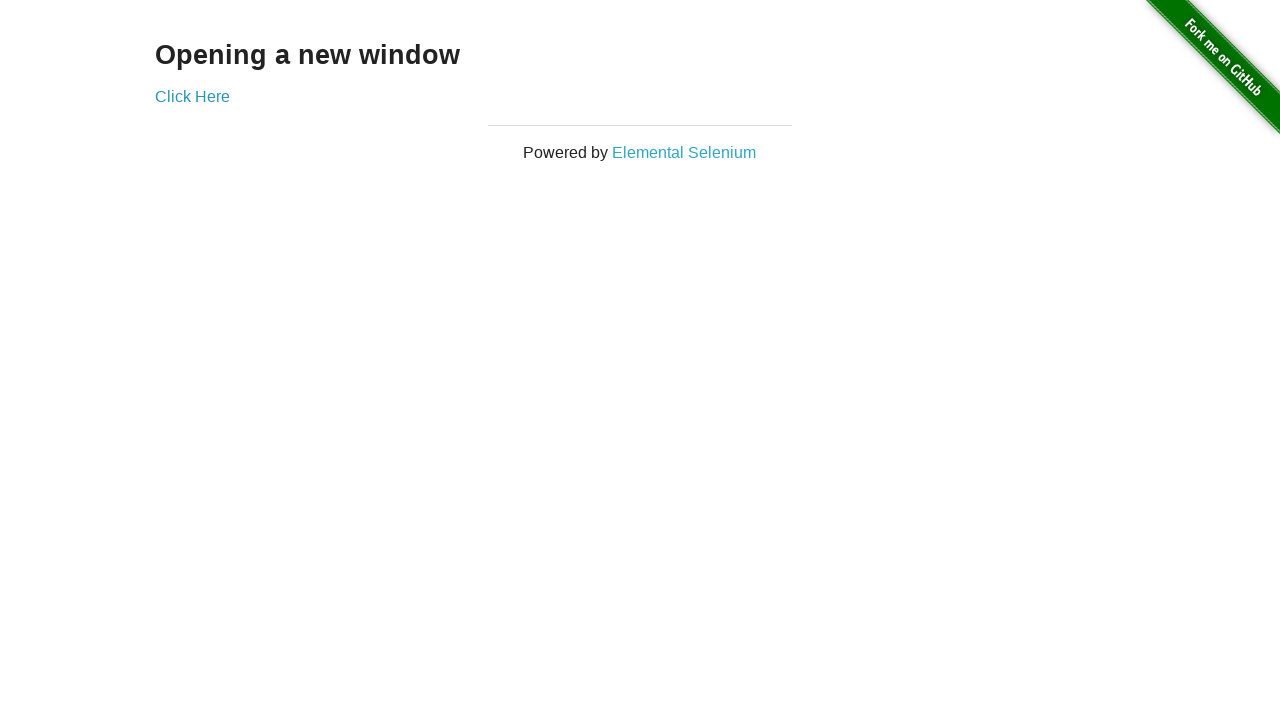

Verified new page title is 'New Window'
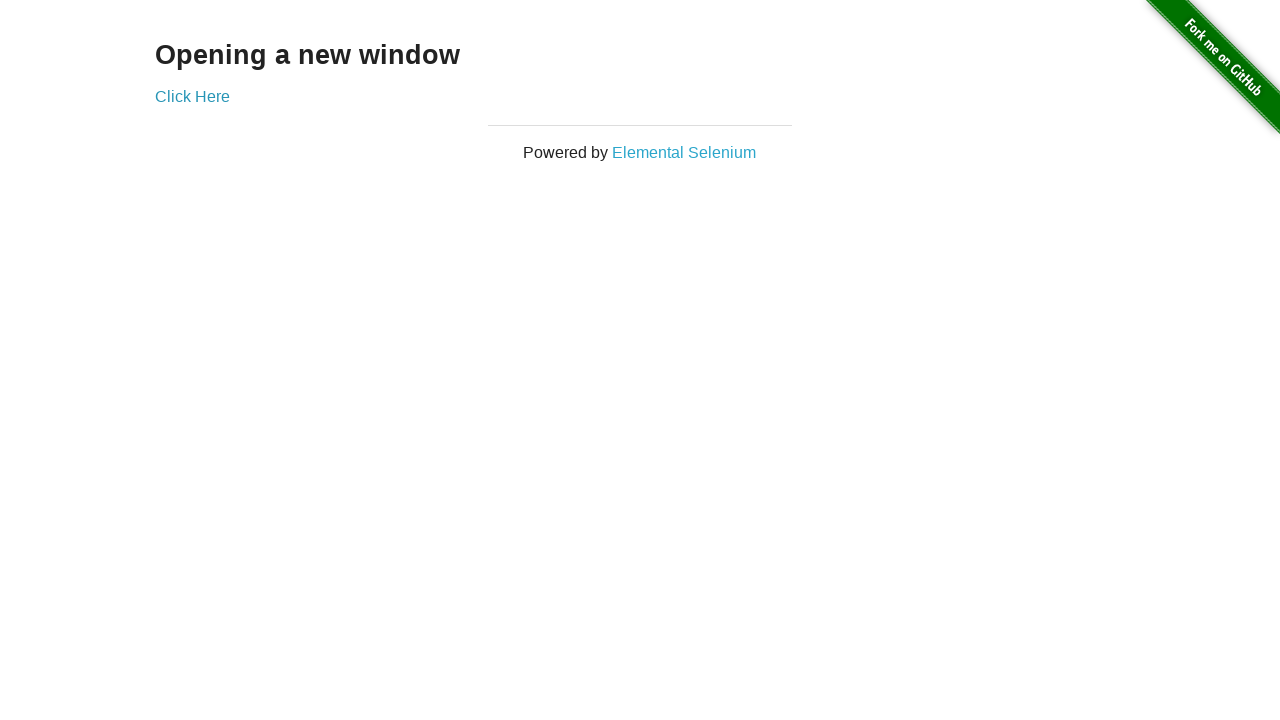

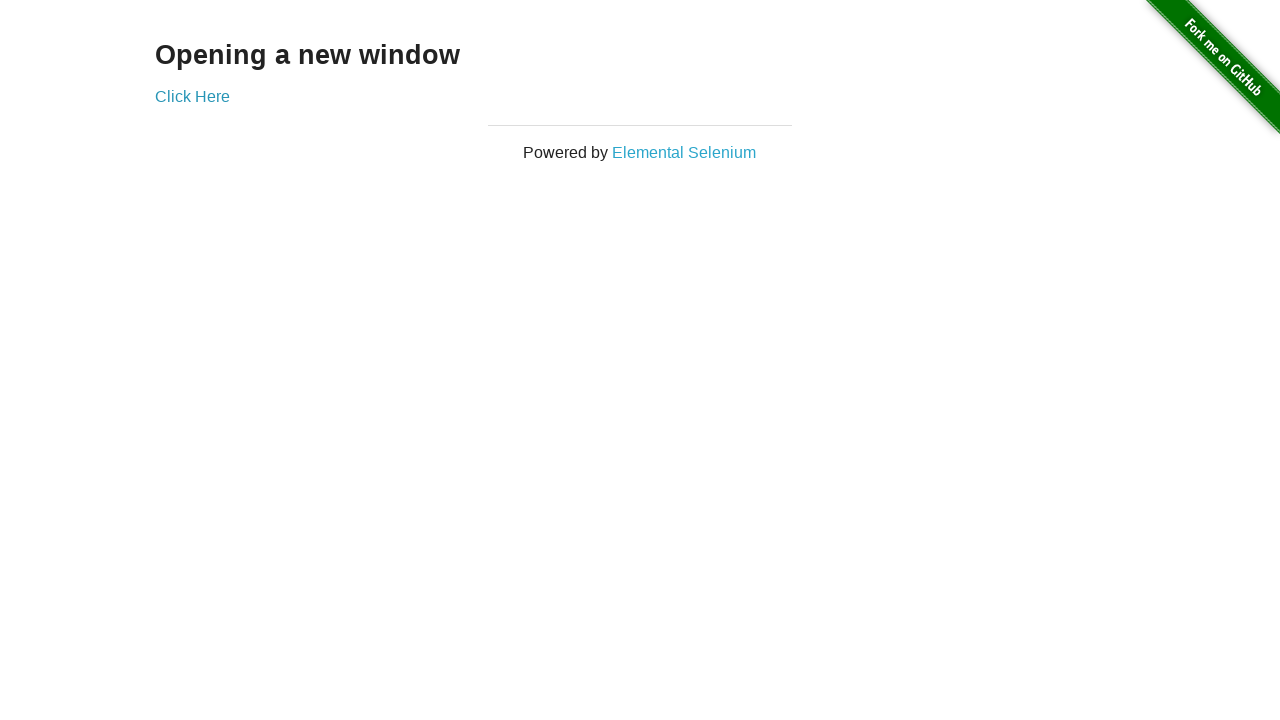